Tests valid image by navigating to the Broken Links - Images page and clicking on the valid image element

Starting URL: https://demoqa.com

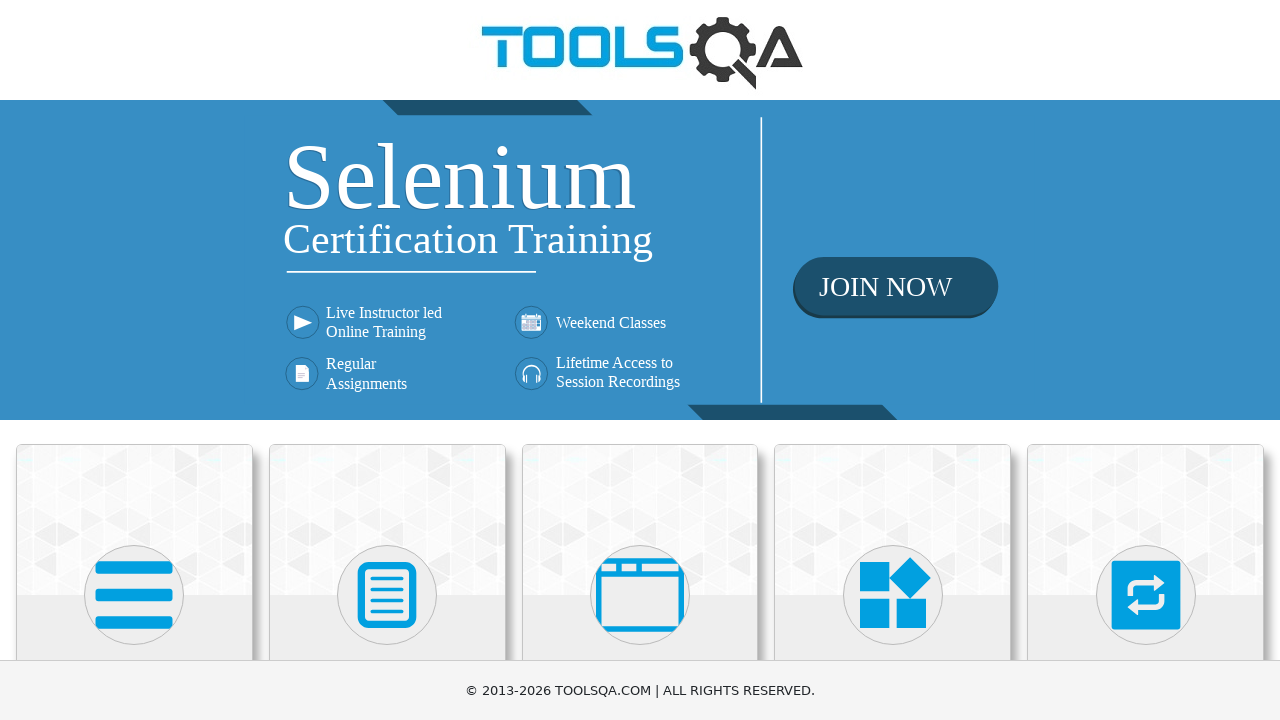

Clicked on Elements section at (134, 360) on internal:text="Elements"i
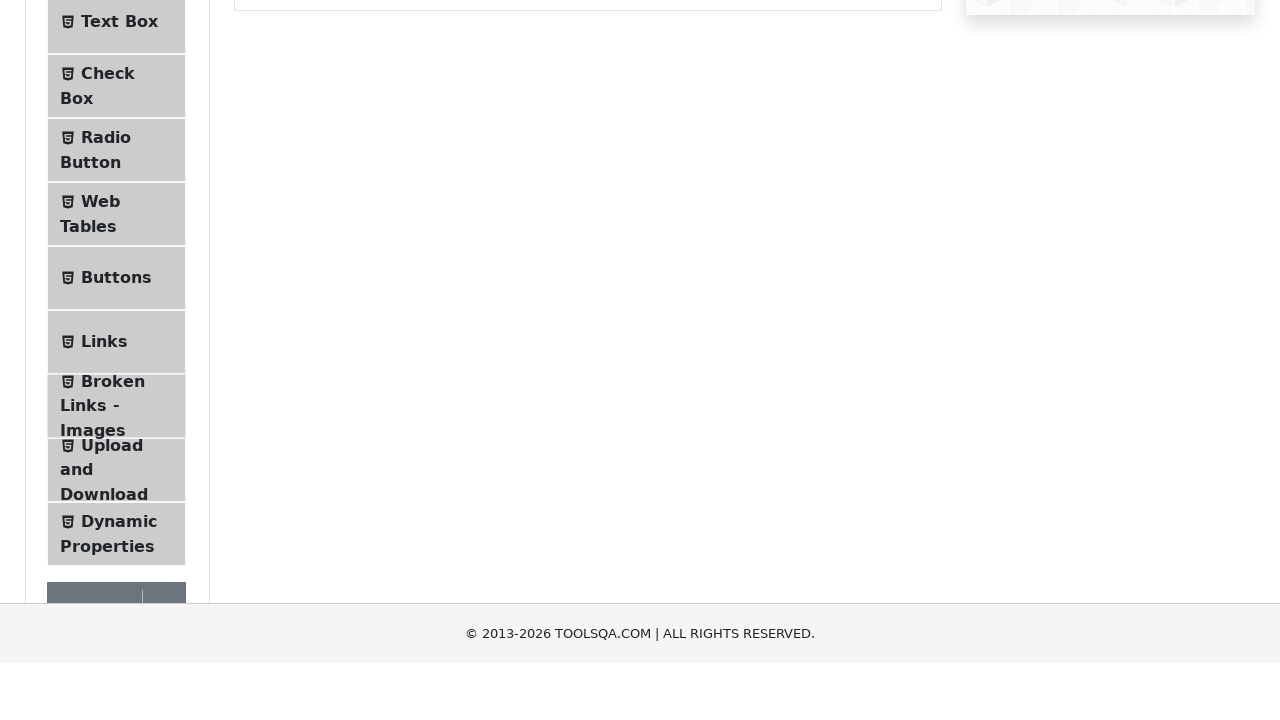

Clicked on Broken Links - Images option at (113, 620) on internal:text="Broken Links - Images"i
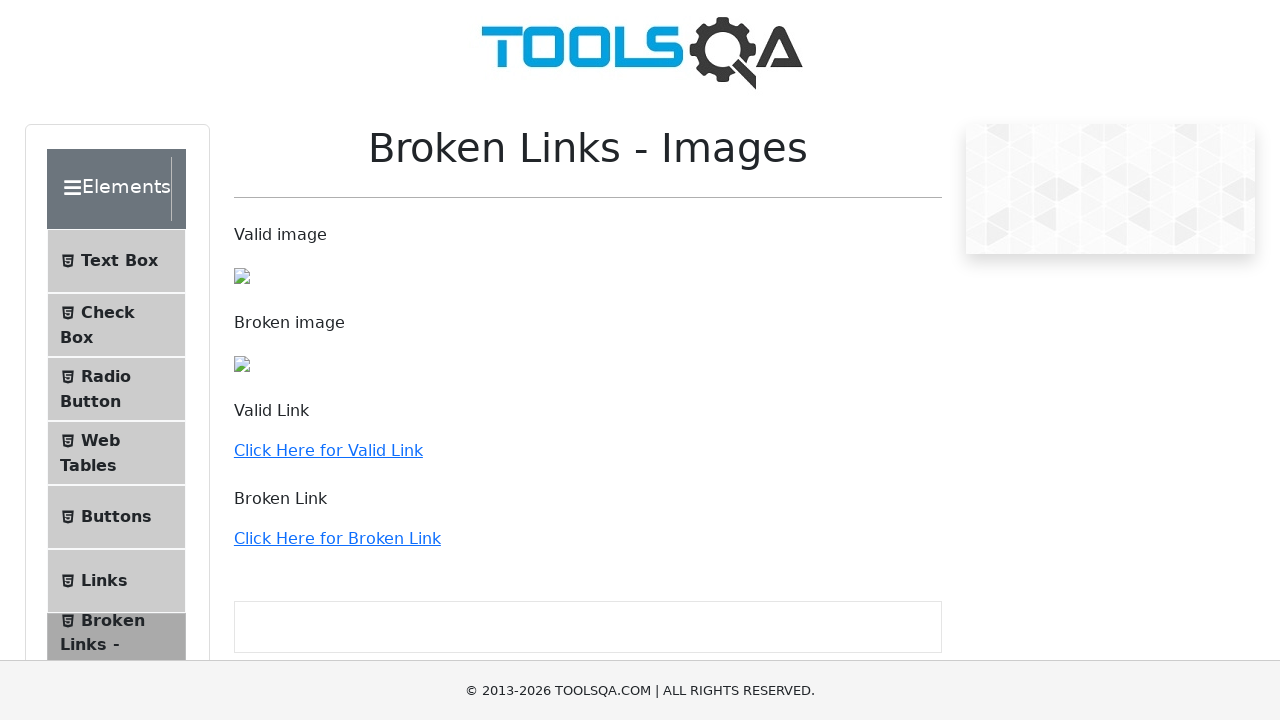

Clicked on the valid image (3rd image on page) at (242, 364) on img >> nth=2
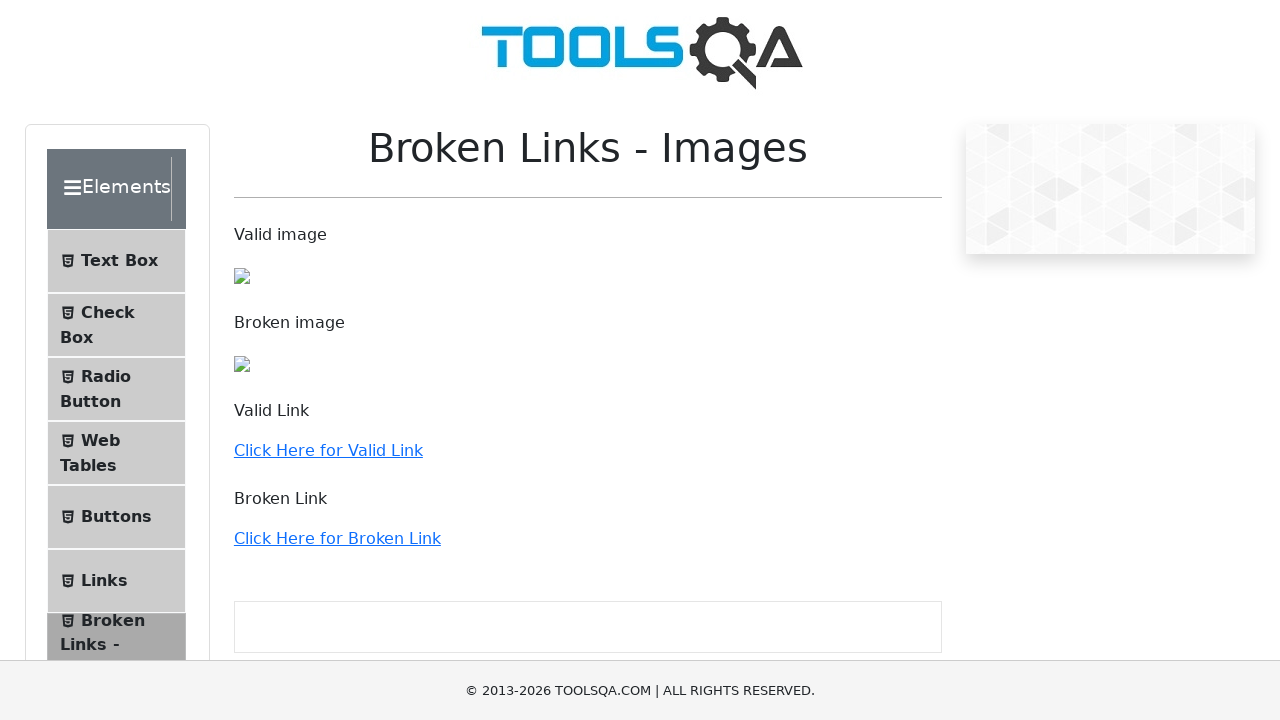

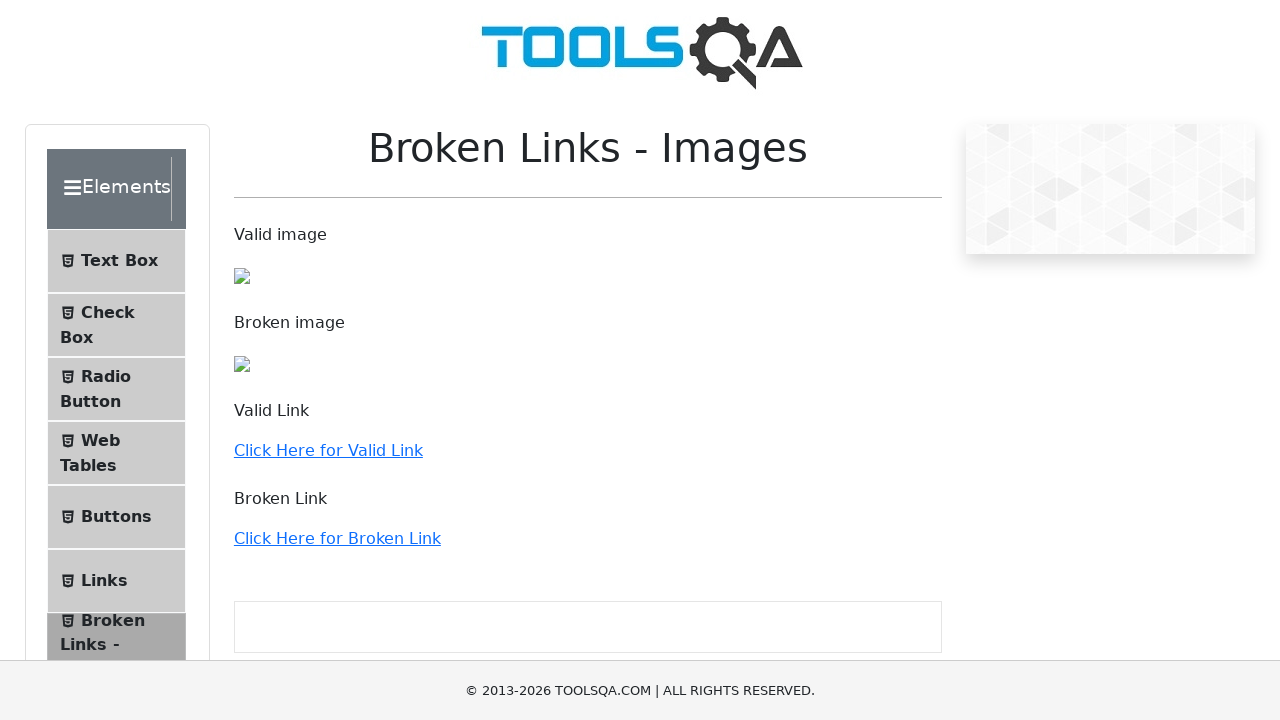